Fills a tooltip form with name, surname, and address information

Starting URL: https://only-testing-blog.blogspot.com/?fname=aravind&lname=v

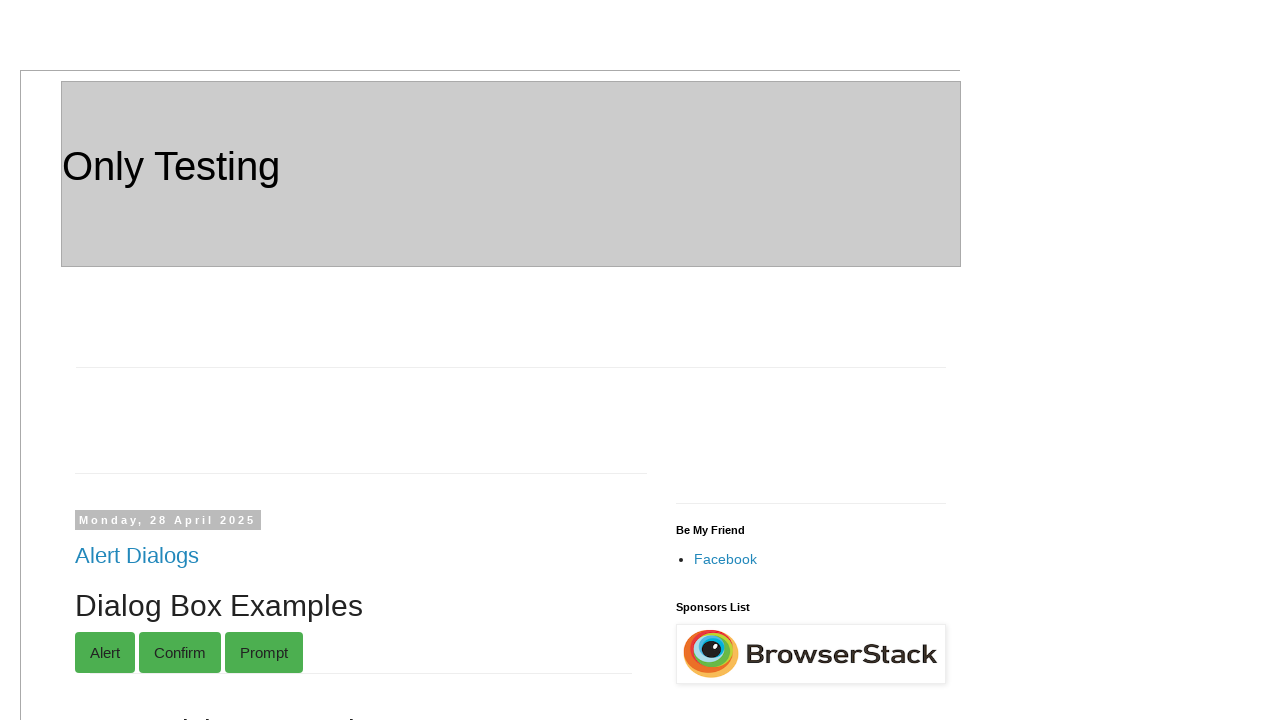

Clicked on Tooltip link at (106, 361) on xpath=//a[.='Tooltip']
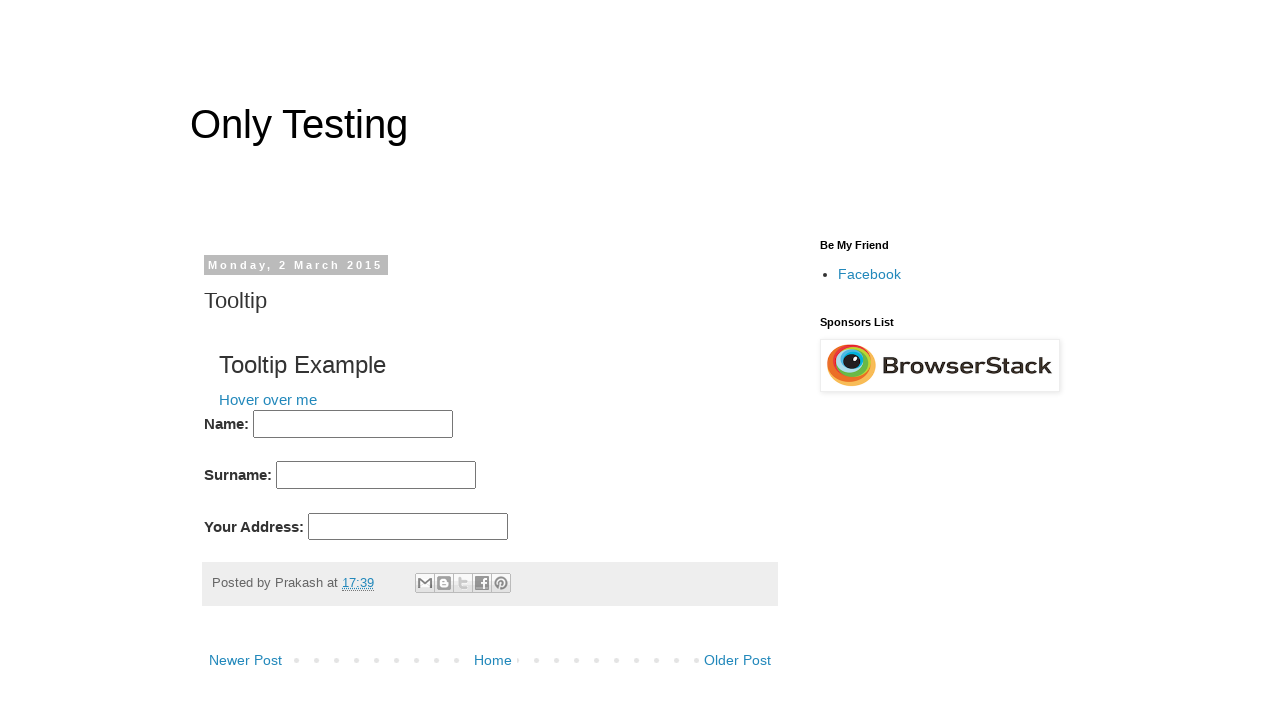

Filled name field with 'Aravind' on //input[@id='tooltip-1']
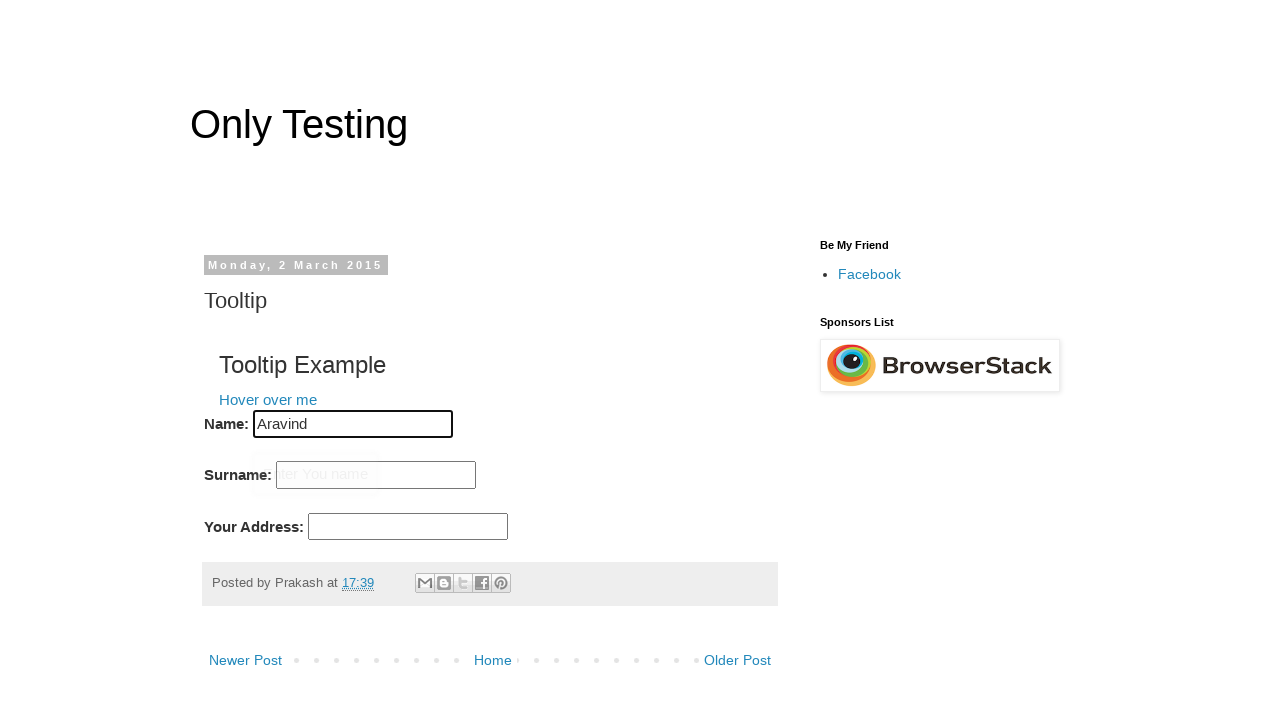

Filled surname field with 'Rajasekaran' on //input[@id='sname']
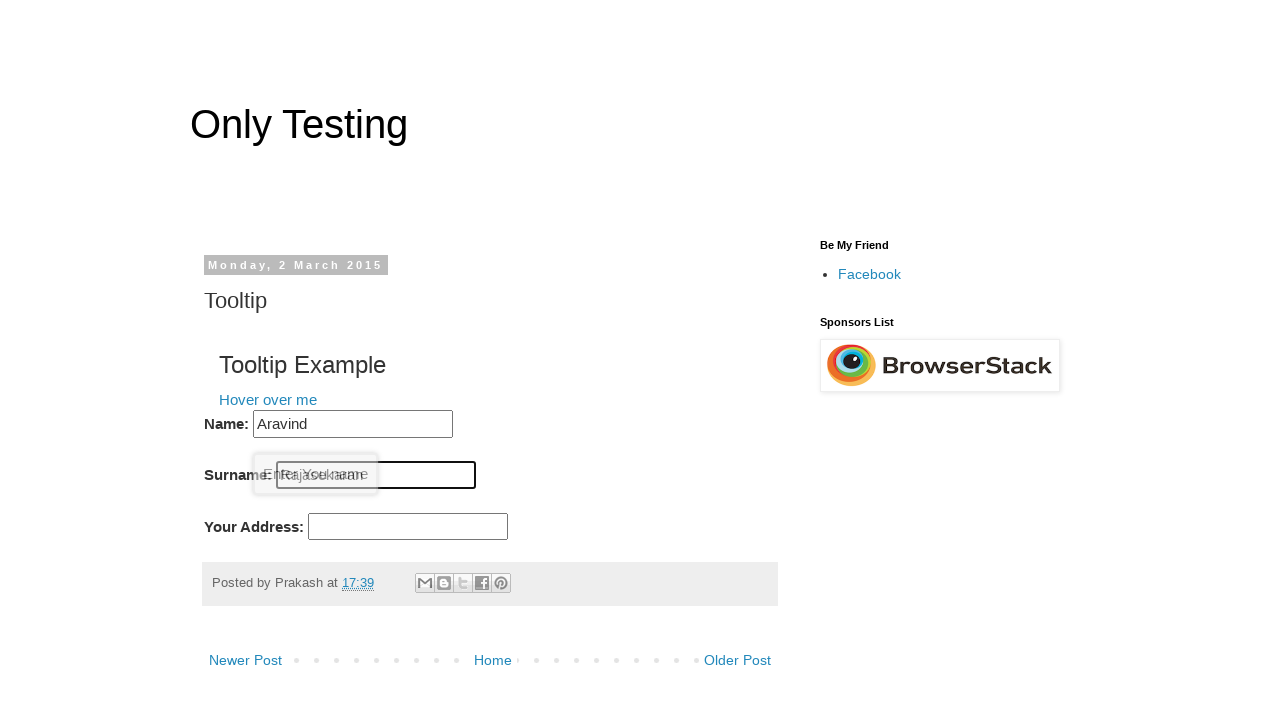

Filled address field with 'No-1 Anna nagar street' on //input[@id='yaddress']
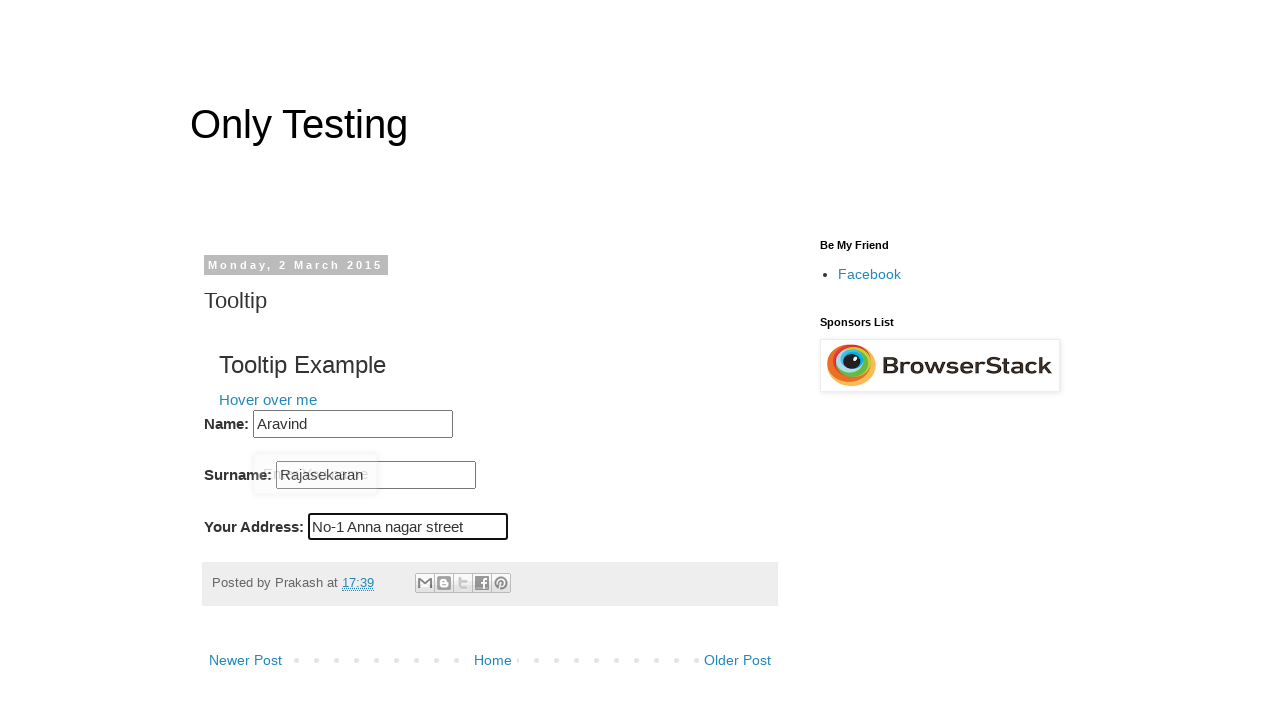

Clicked on Home button at (493, 660) on xpath=//a[.='Home']
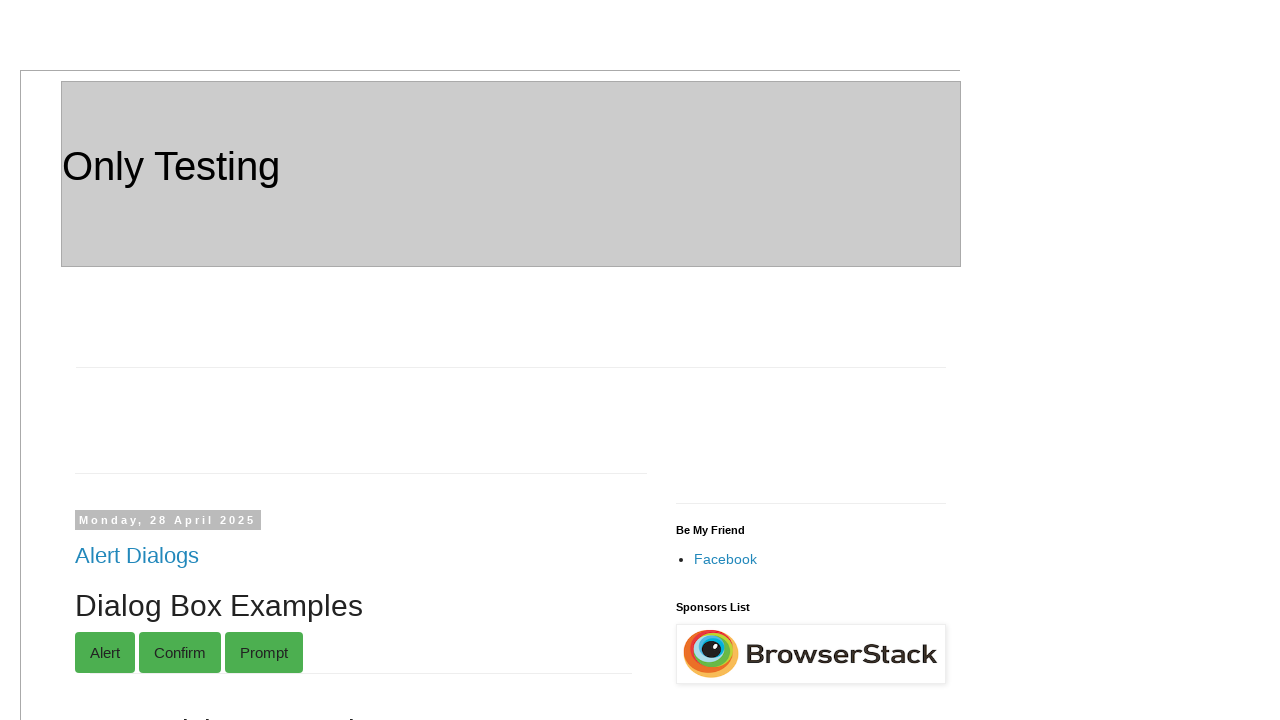

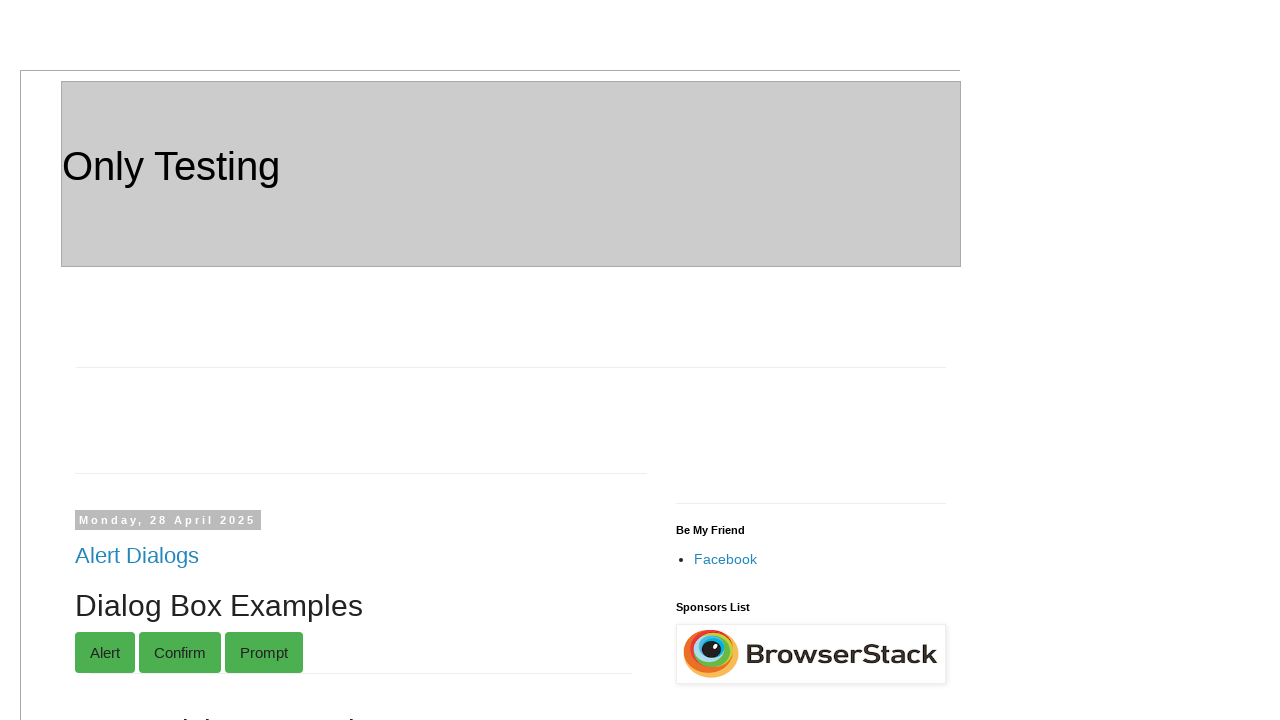